Tests the jQuery UI effect demo by selecting an effect type from a dropdown and running the animation

Starting URL: http://jqueryui.com/effect/

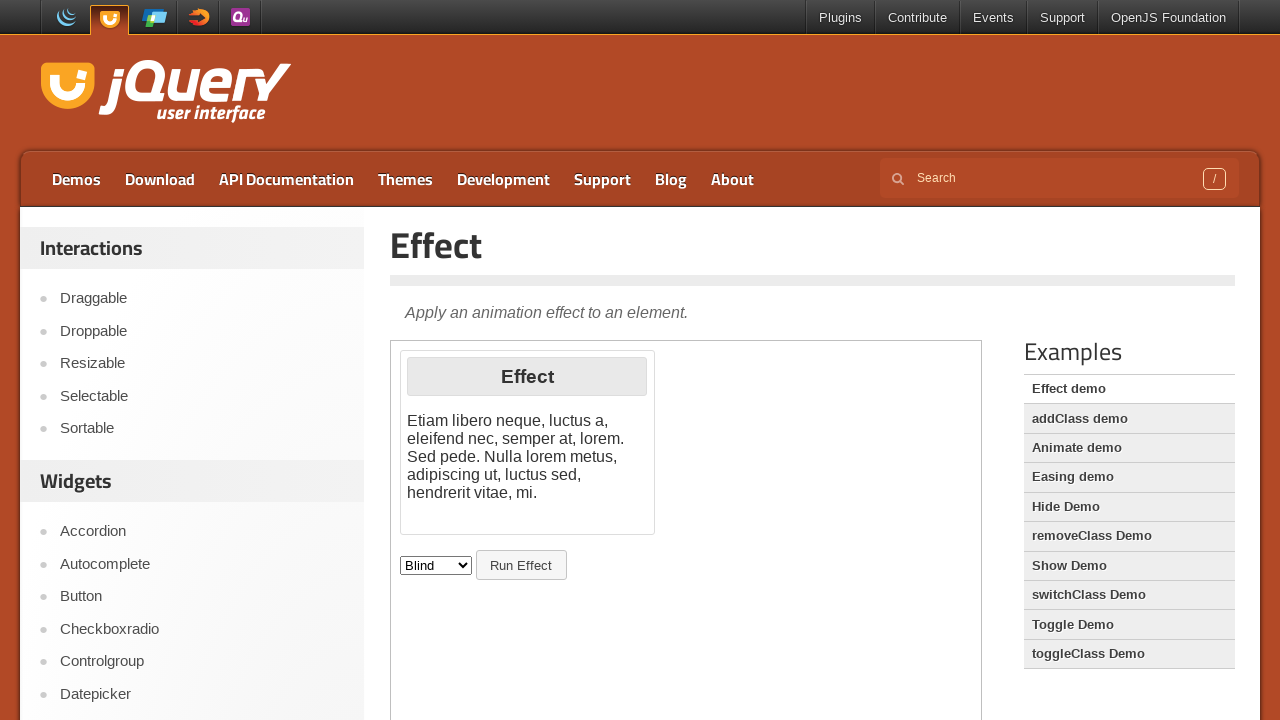

Located the demo iframe
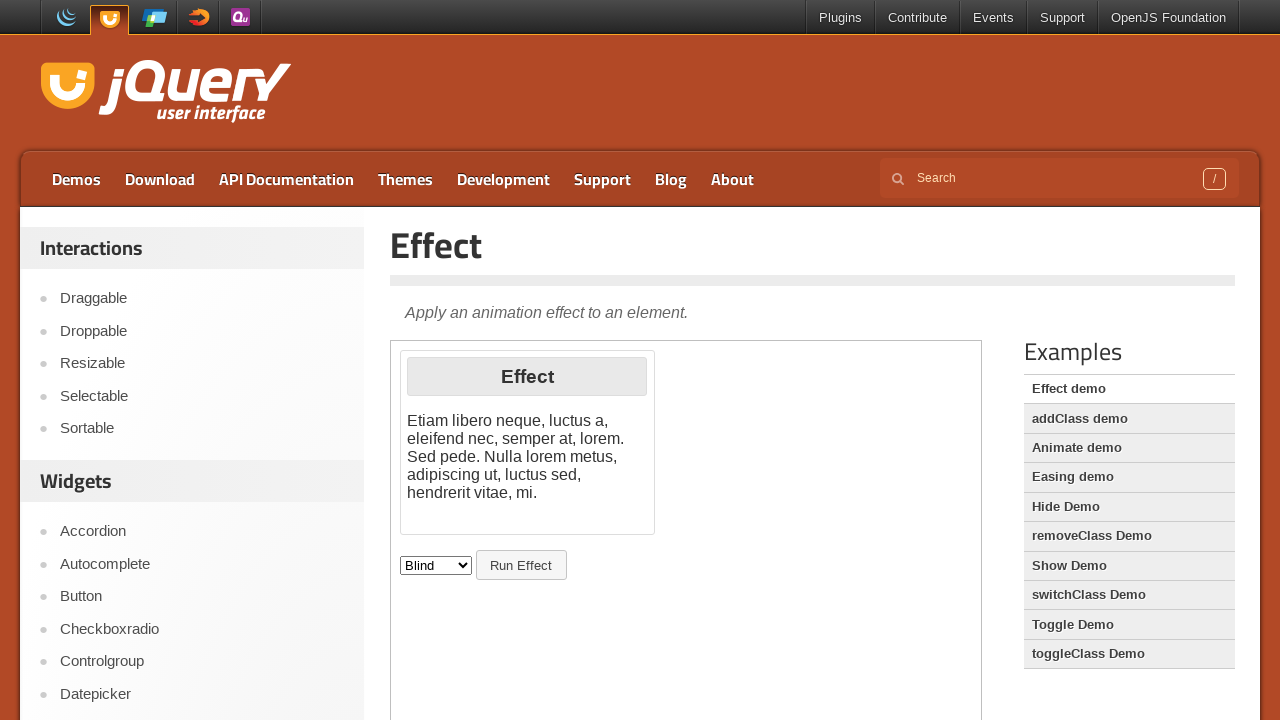

Selected effect type from dropdown at index 8 on iframe >> nth=0 >> internal:control=enter-frame >> #effectTypes
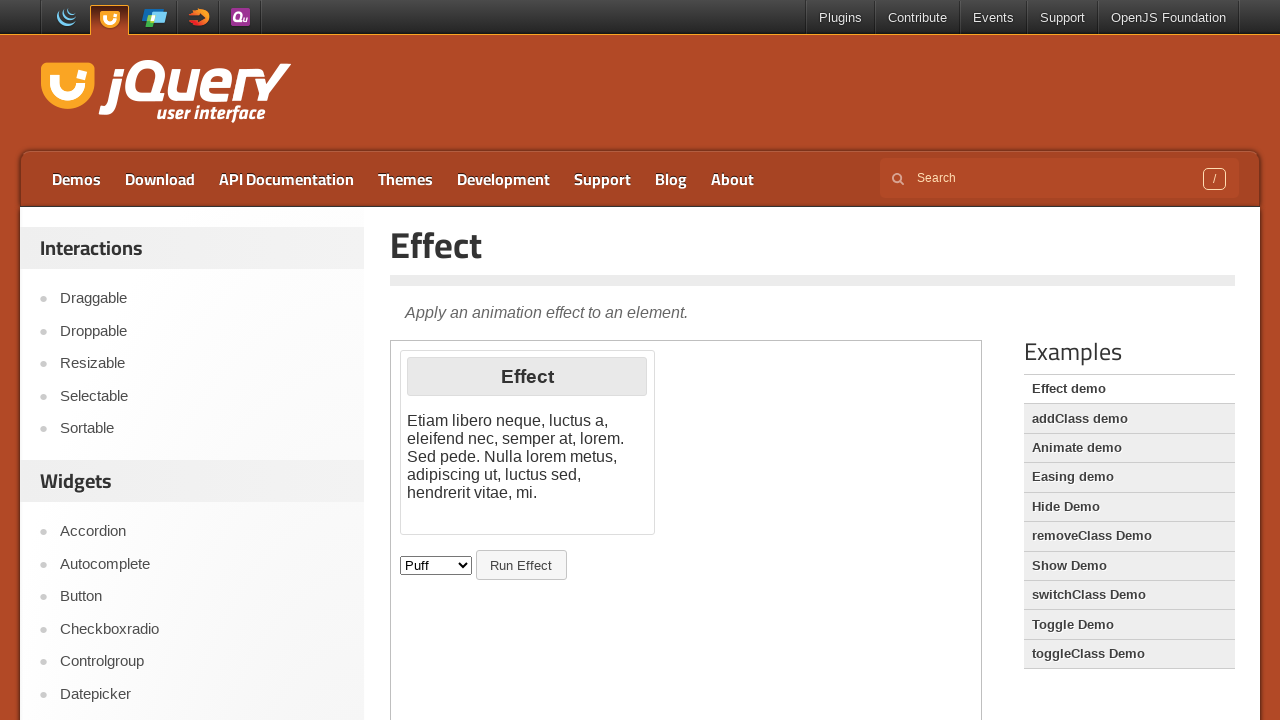

Clicked 'Run Effect' button to trigger animation at (521, 565) on iframe >> nth=0 >> internal:control=enter-frame >> button:has-text('Run Effect')
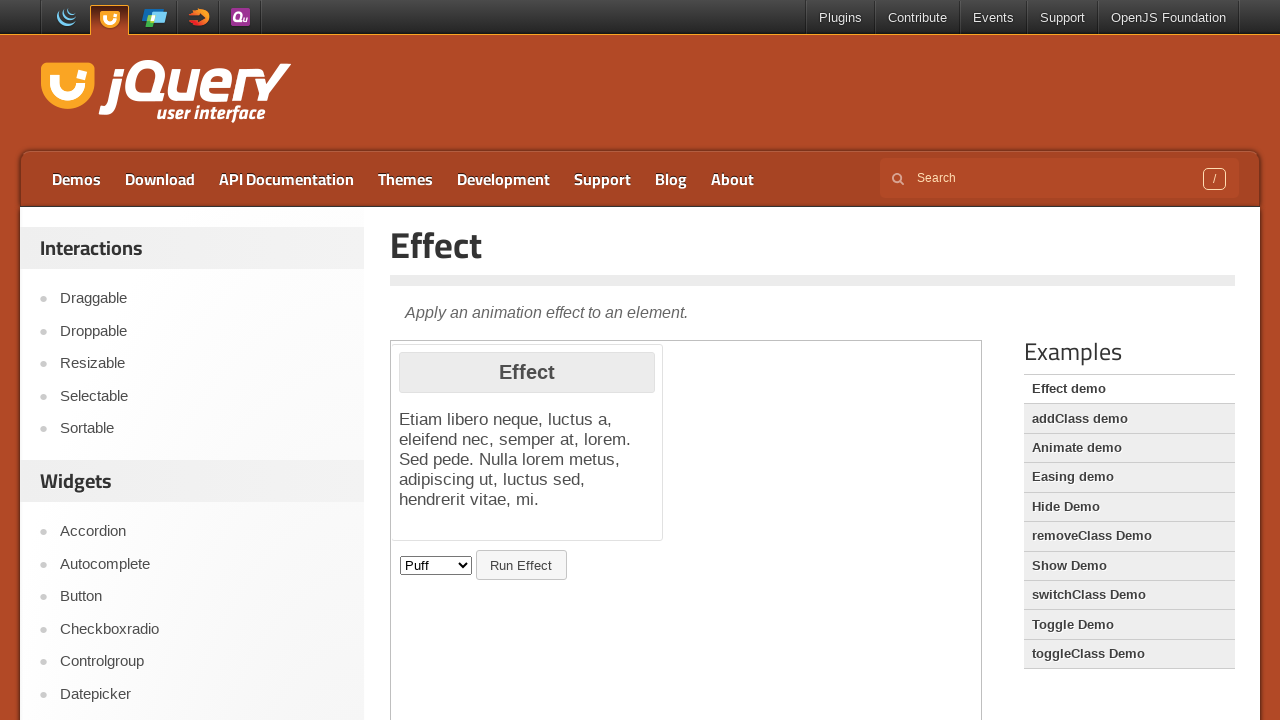

Waited 2 seconds for animation to complete
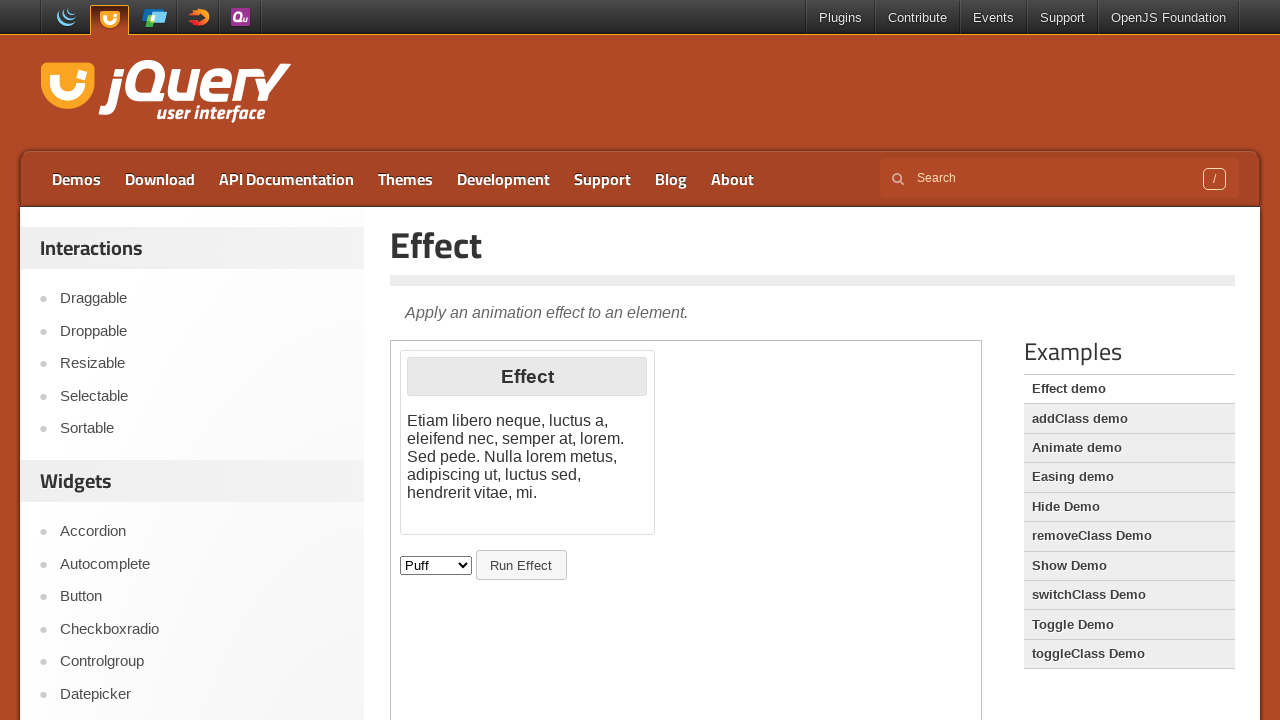

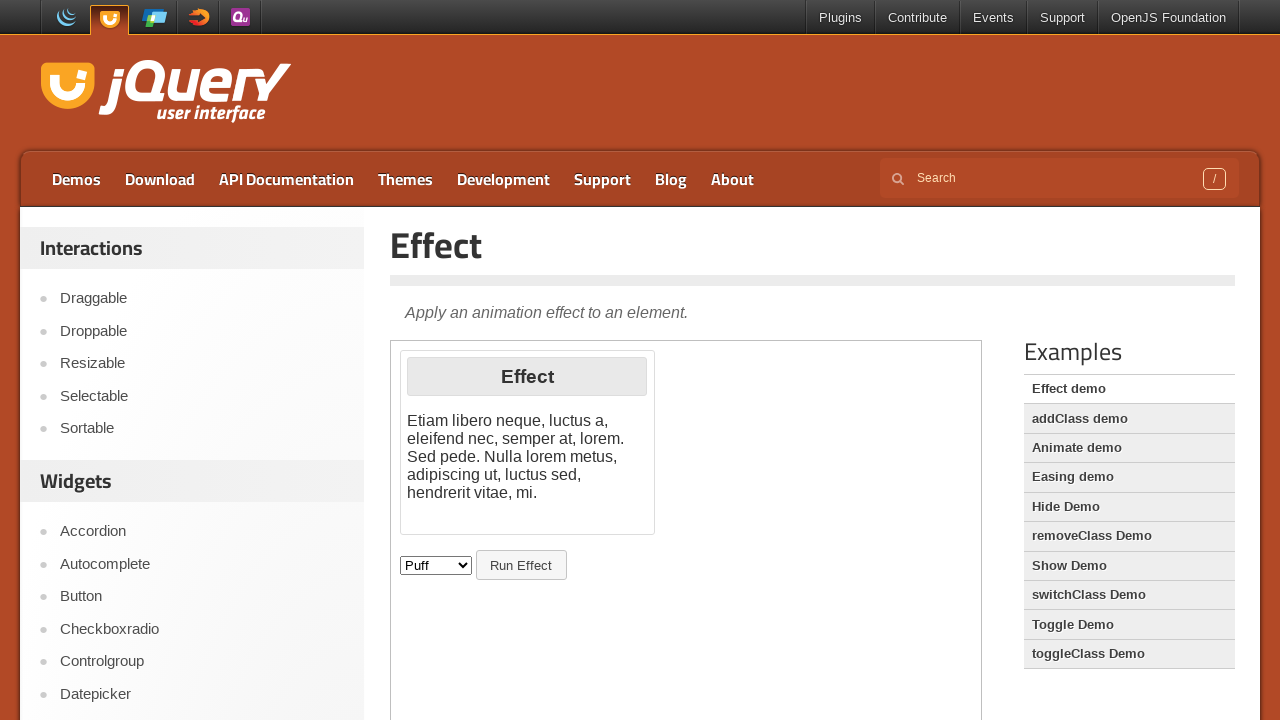